Tests the eighth FAQ accordion item by clicking on it and verifying the displayed text about delivery area

Starting URL: https://qa-scooter.praktikum-services.ru/

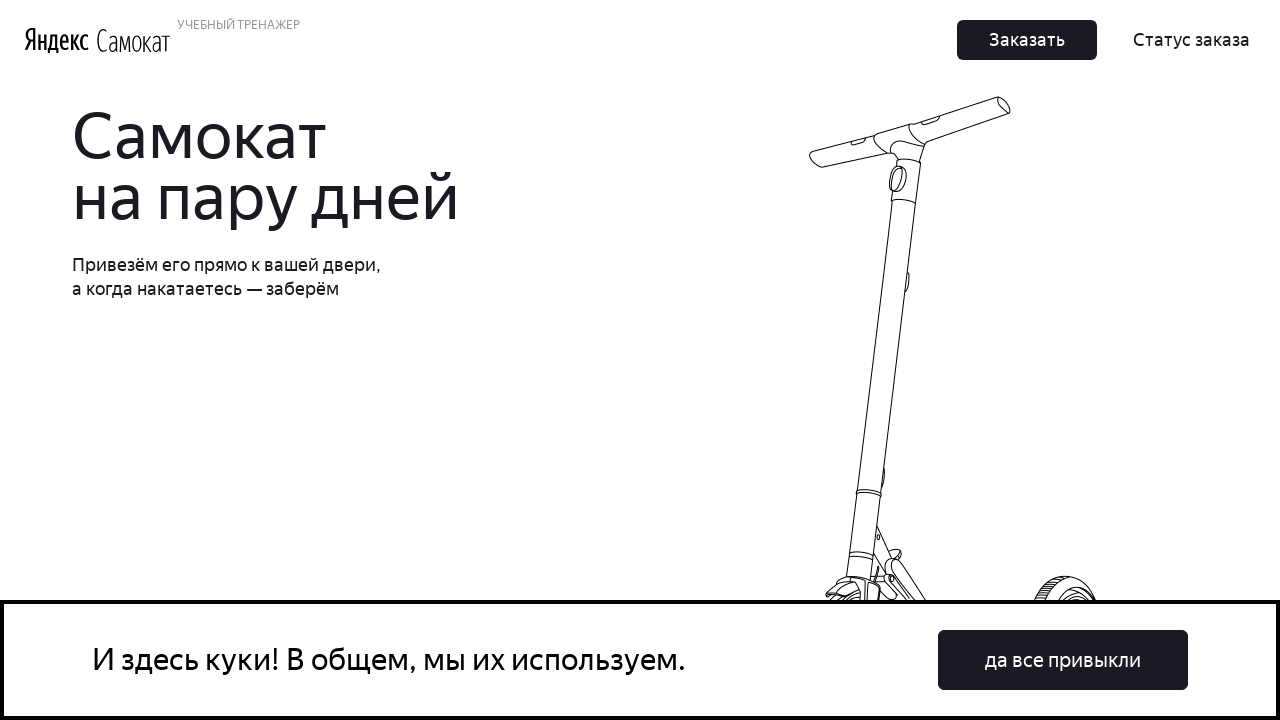

Scrolled to FAQ section
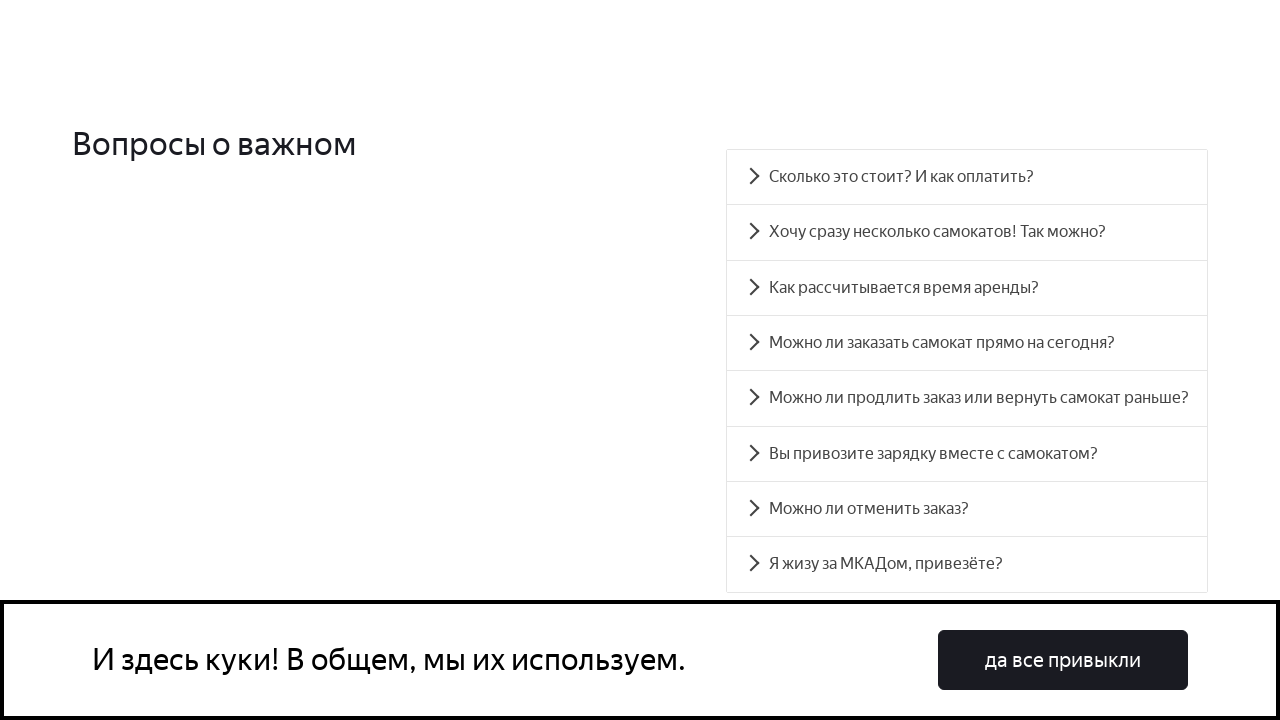

Eighth FAQ accordion heading became visible
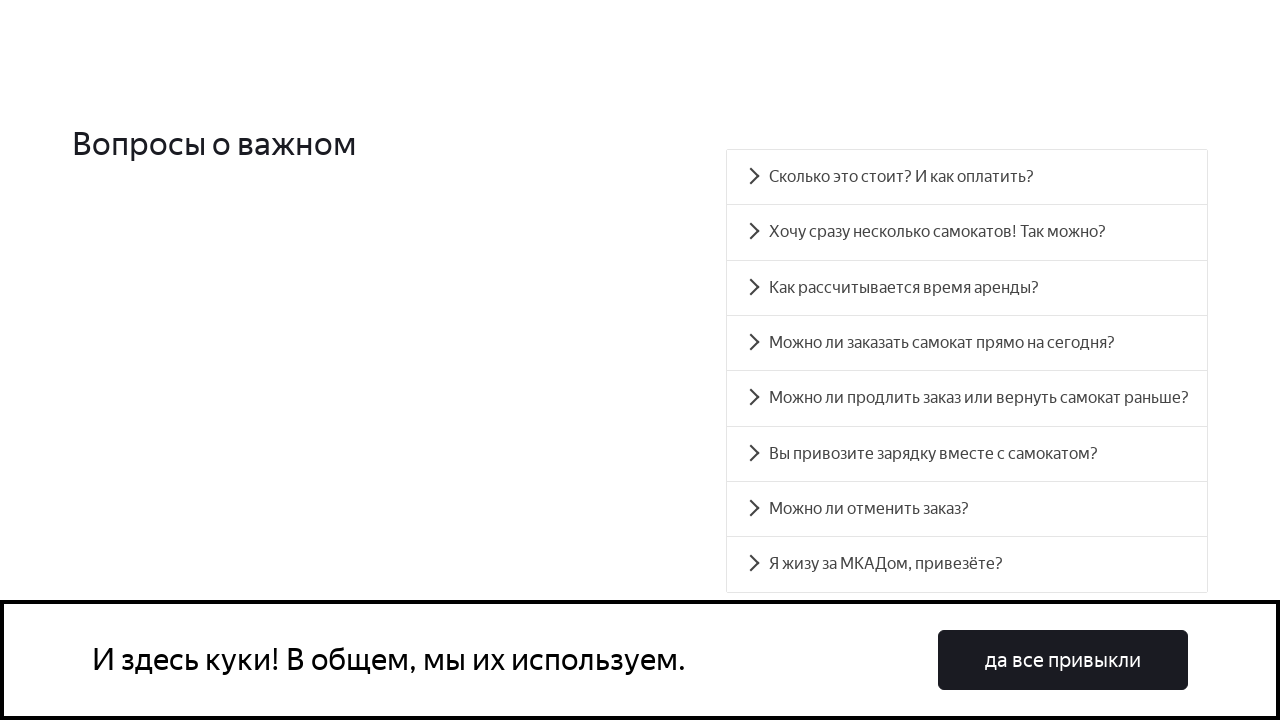

Clicked eighth FAQ accordion item (delivery area question) at (967, 565) on #accordion__heading-7
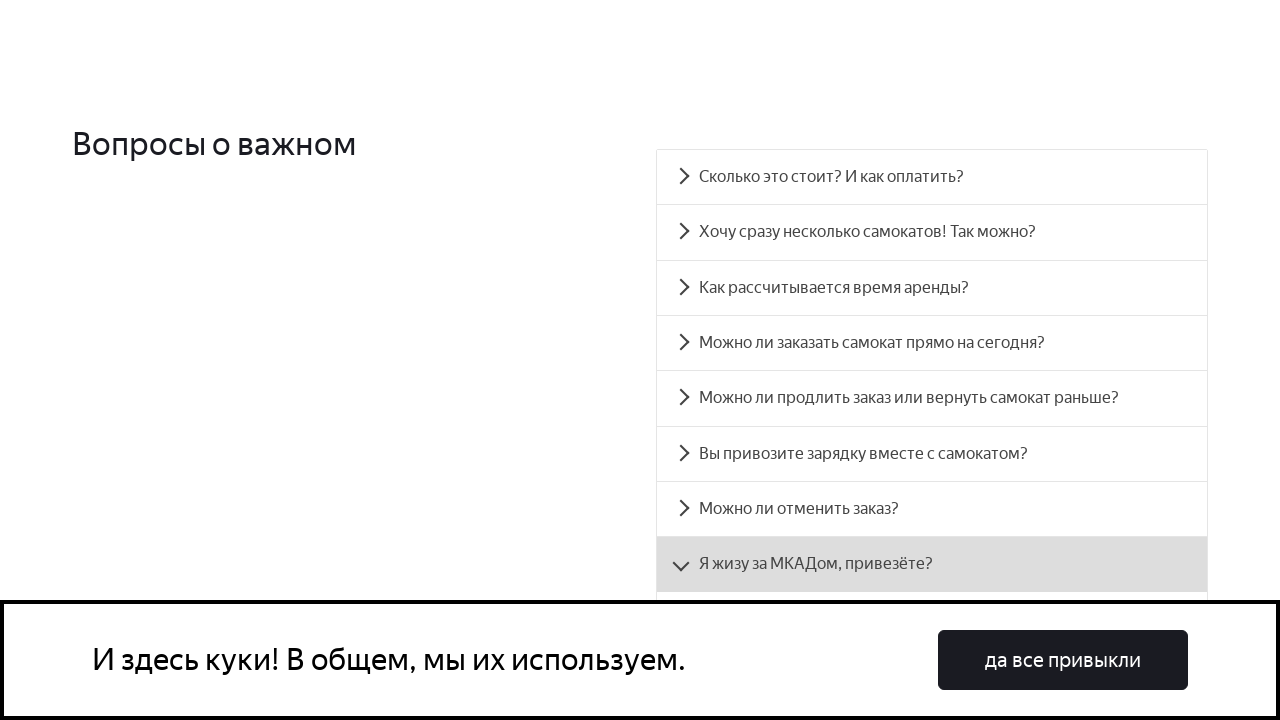

Verified displayed text about delivery area matches expected content
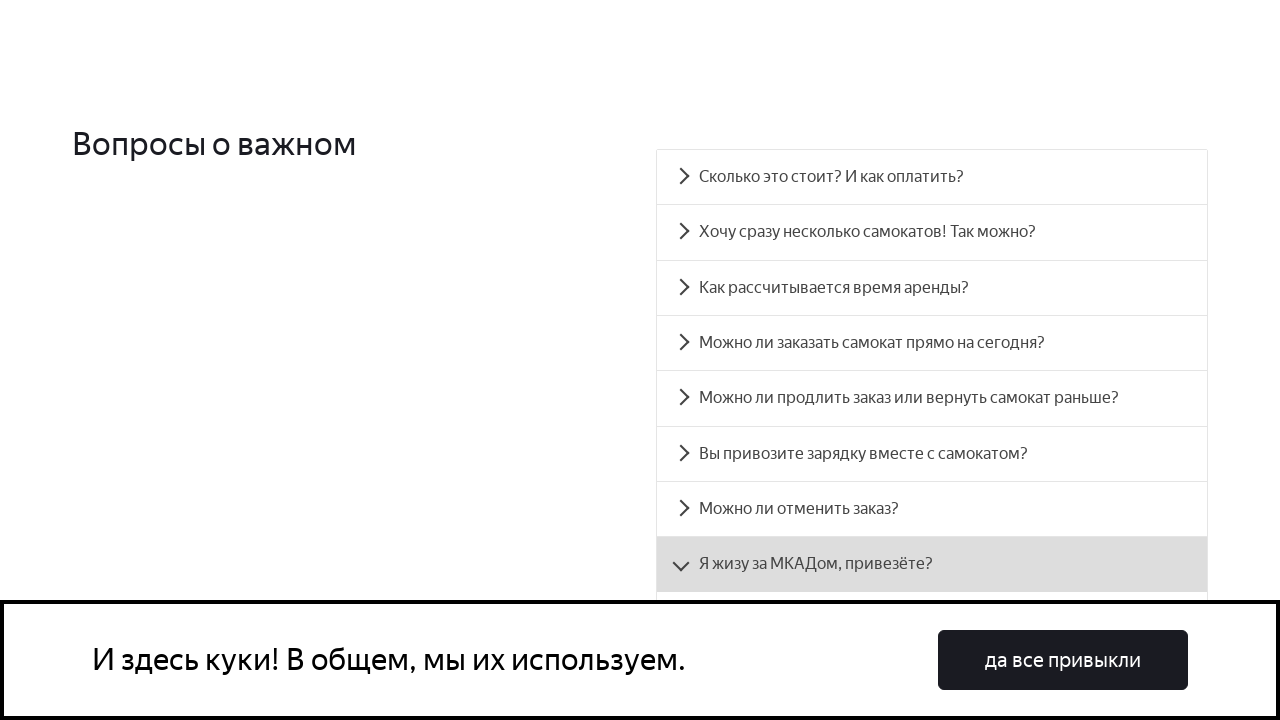

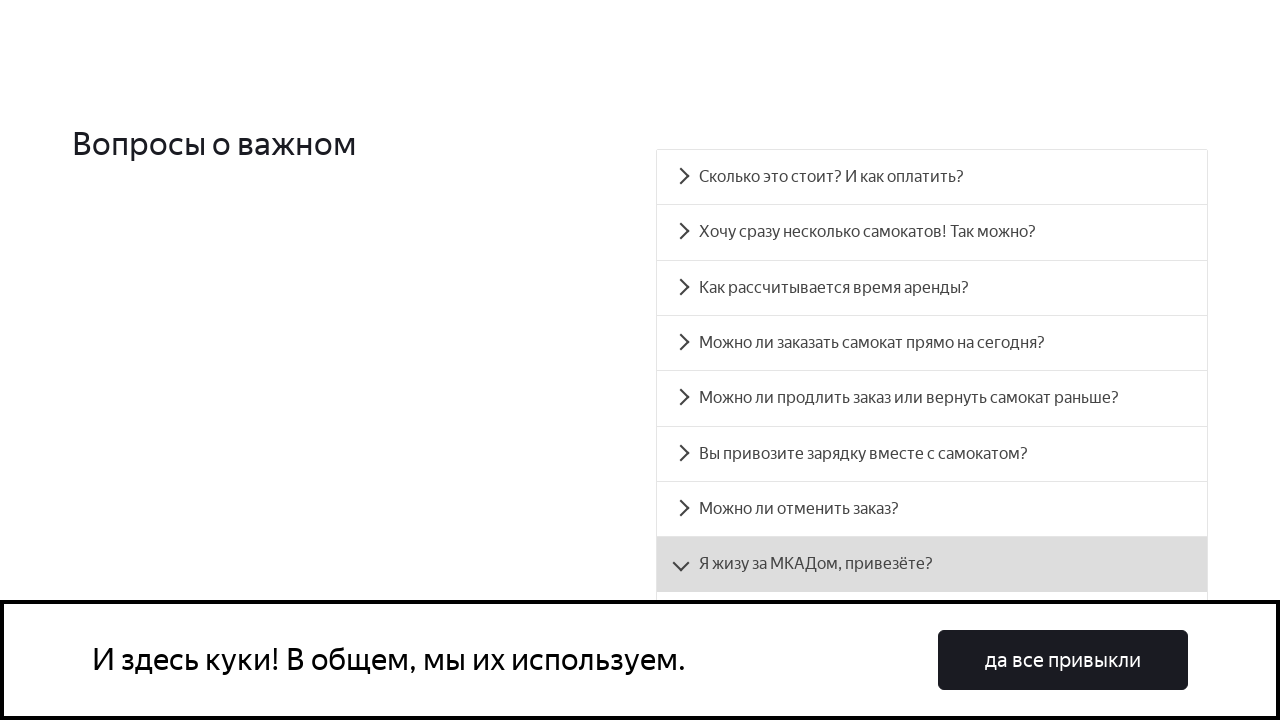